Tests checkbox functionality by randomly selecting and unselecting checkboxes on the page

Starting URL: http://samples.gwtproject.org/samples/Showcase/Showcase.html#!CwCheckBox

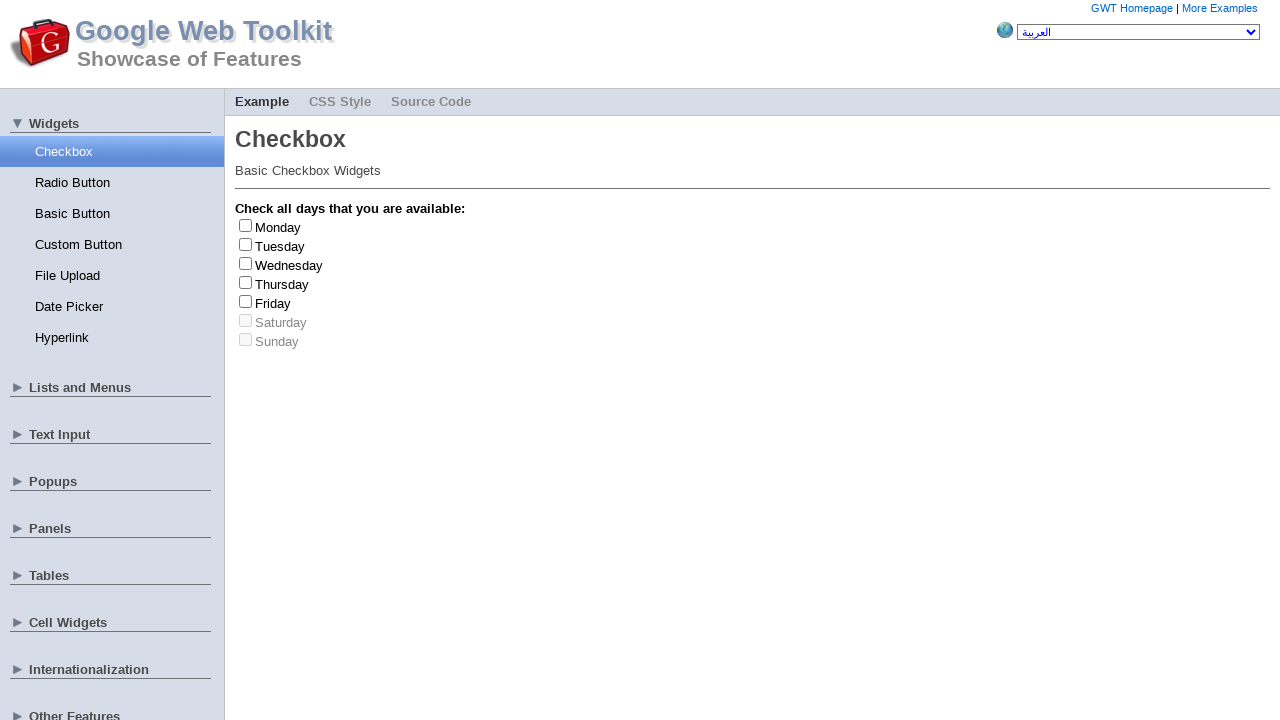

Located all checkbox inputs on the page
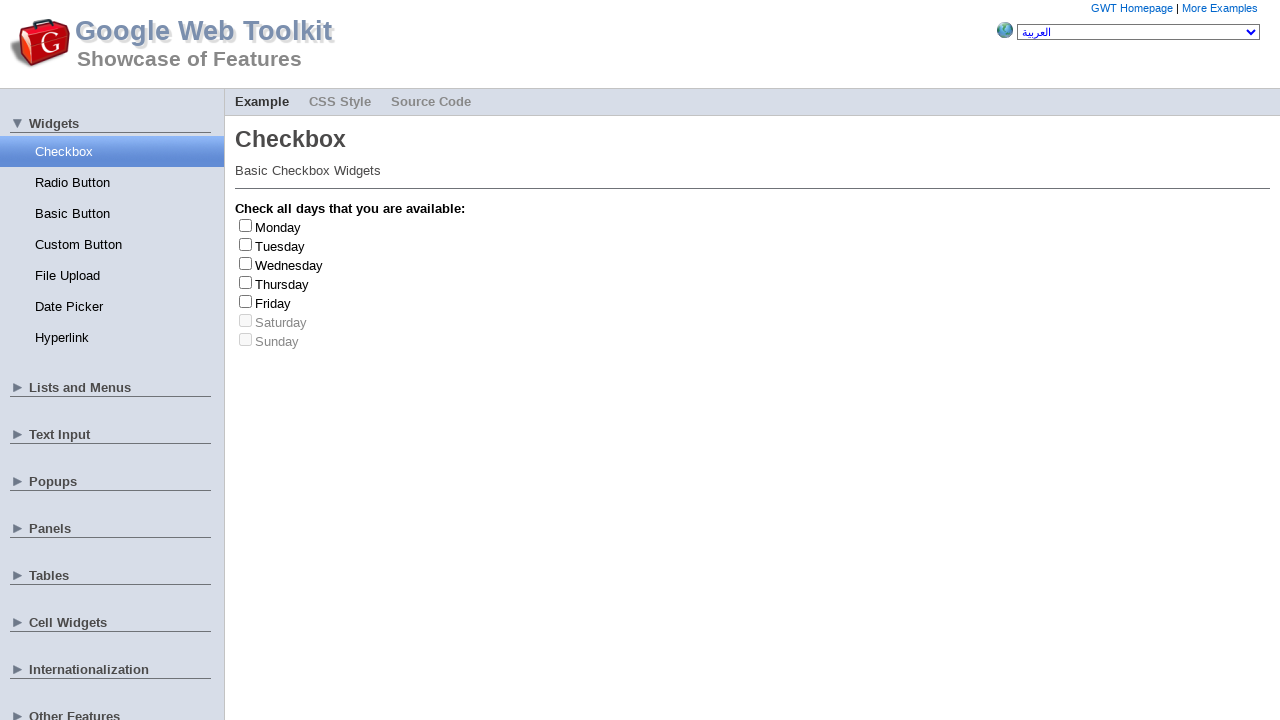

Selected random checkbox at index 4
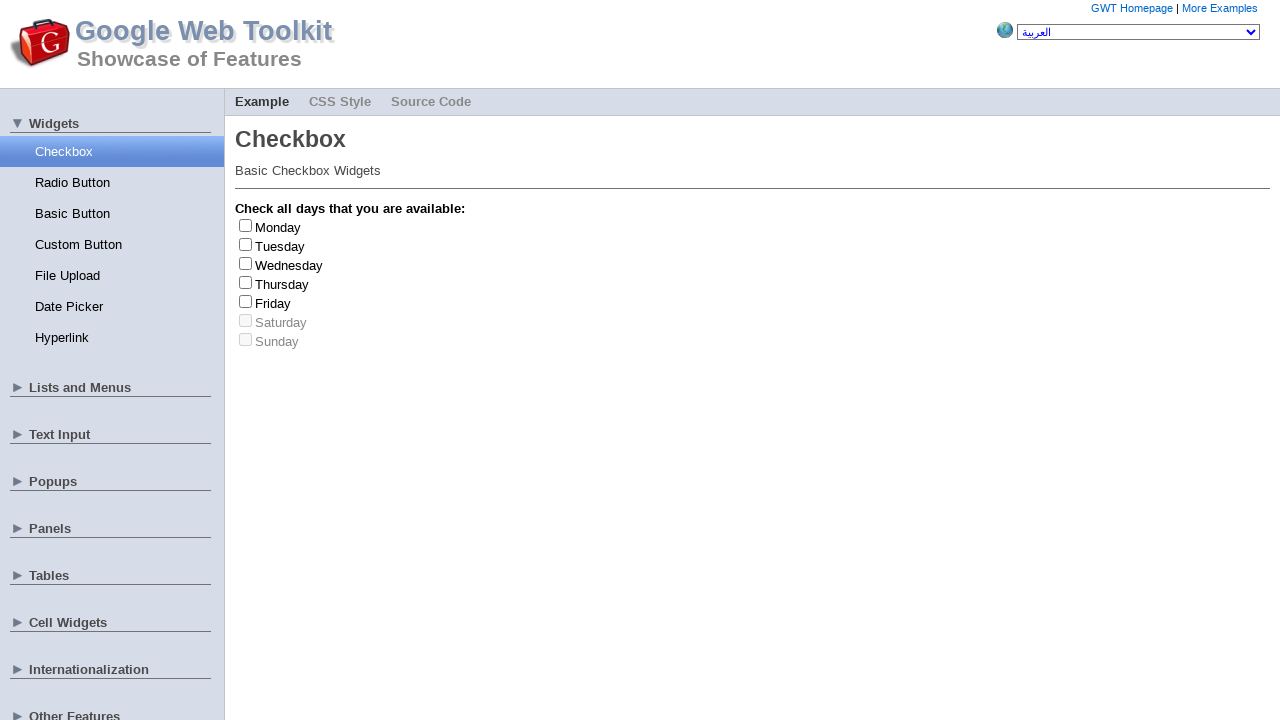

Clicked enabled checkbox to select it at (246, 301) on input[type='checkbox'] >> nth=4
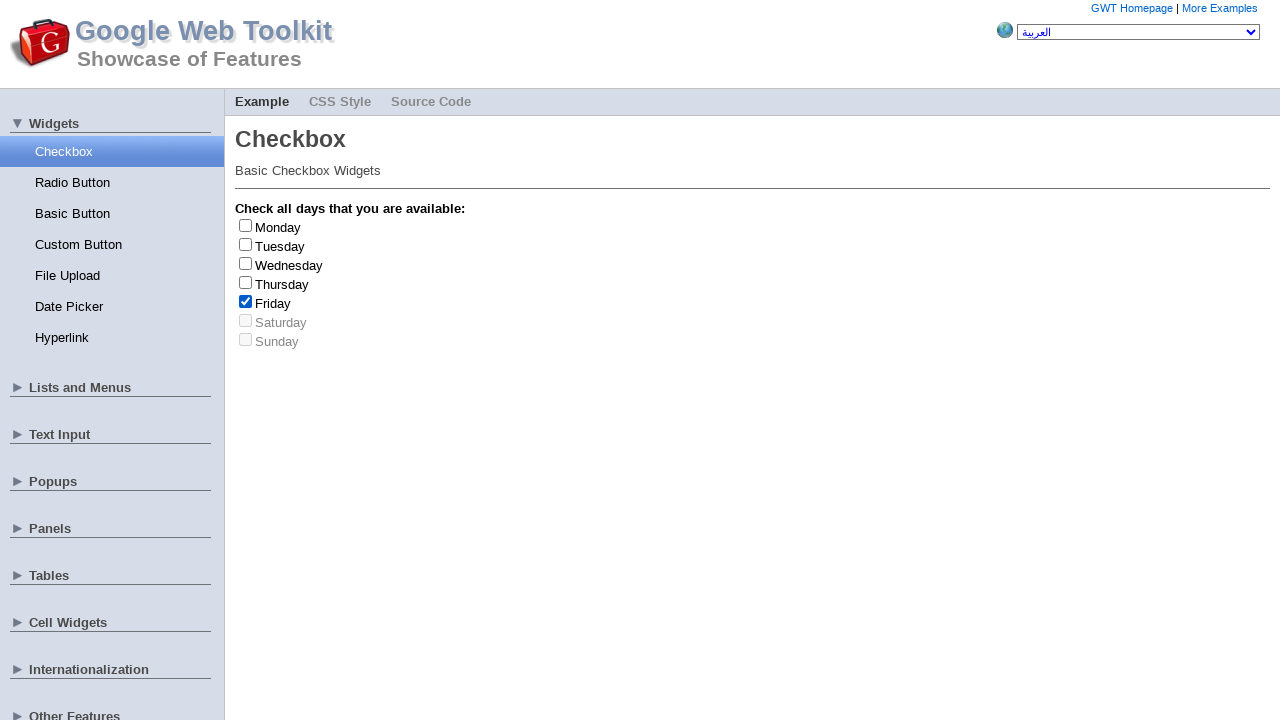

Retrieved checkbox label text: Friday
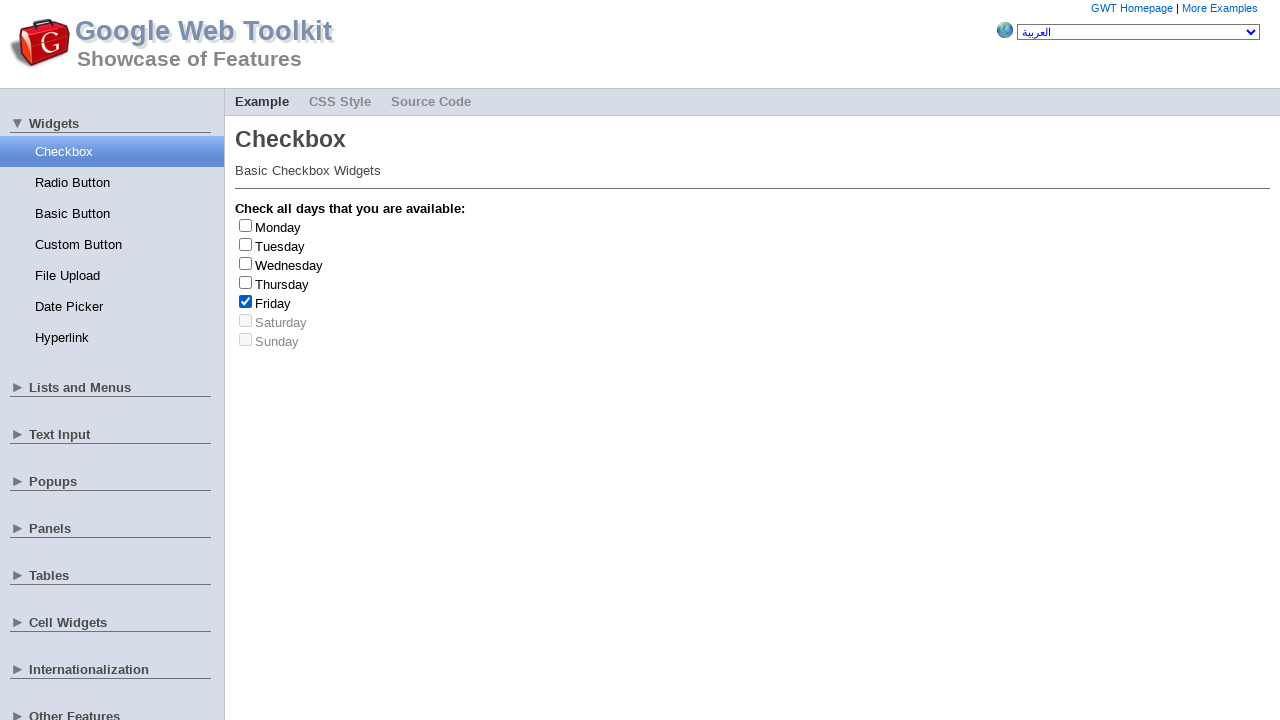

Detected Friday checkbox - incremented count
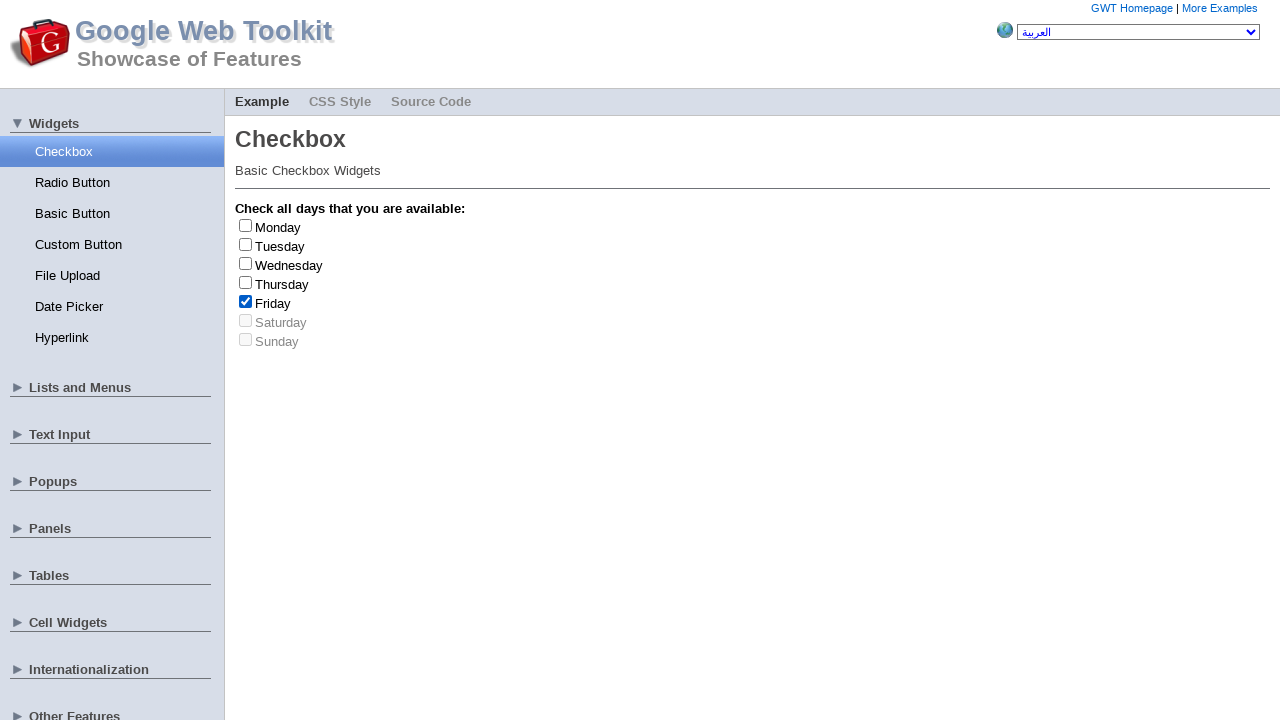

Clicked checkbox again to unselect it at (246, 301) on input[type='checkbox'] >> nth=4
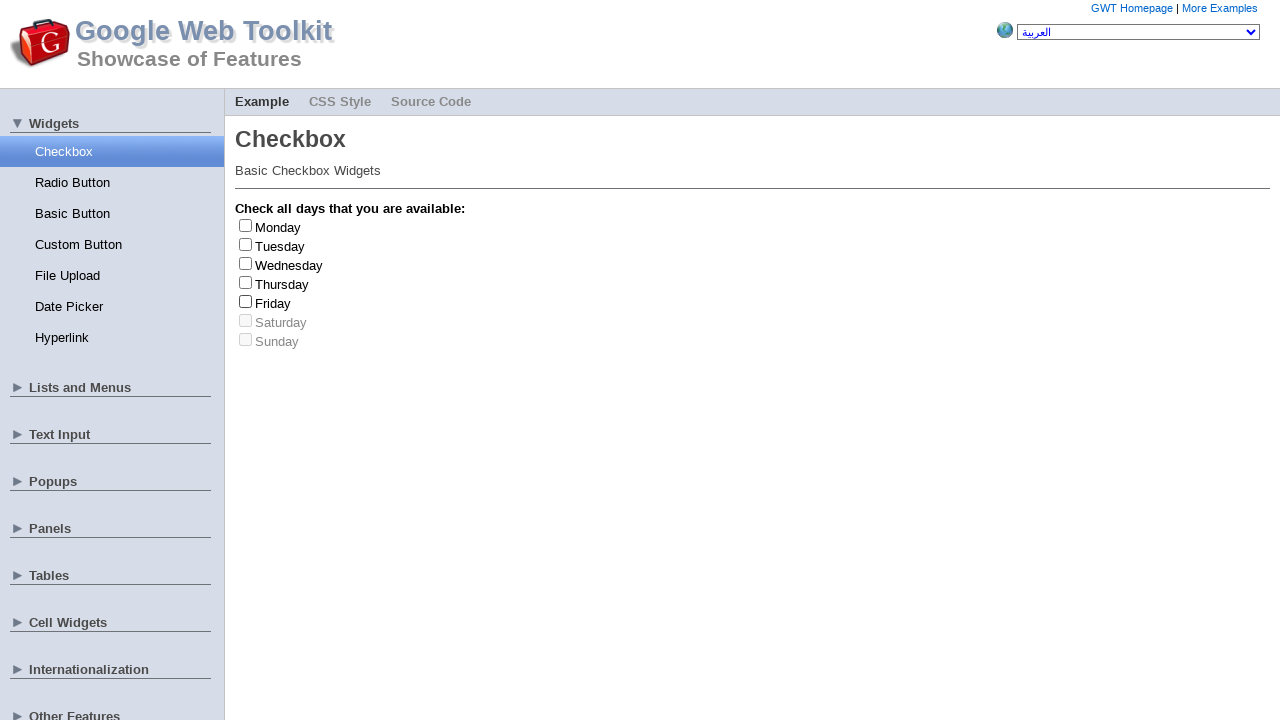

Selected random checkbox at index 6
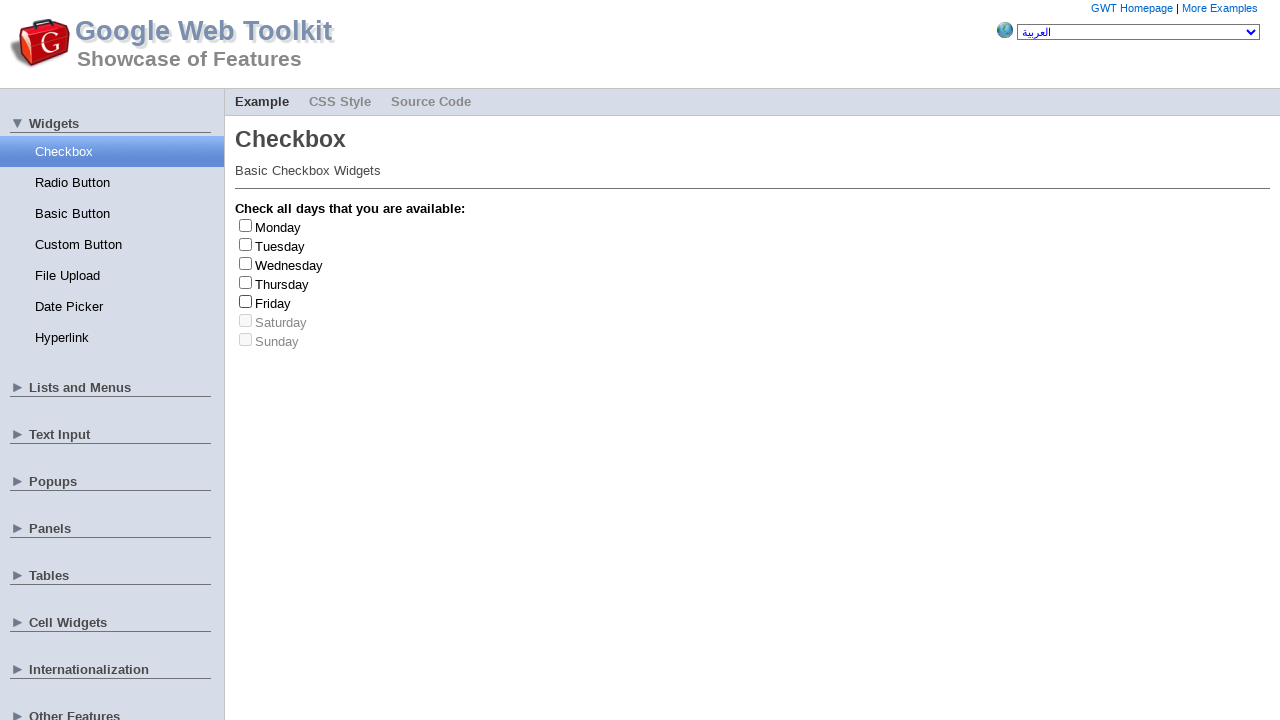

Selected random checkbox at index 5
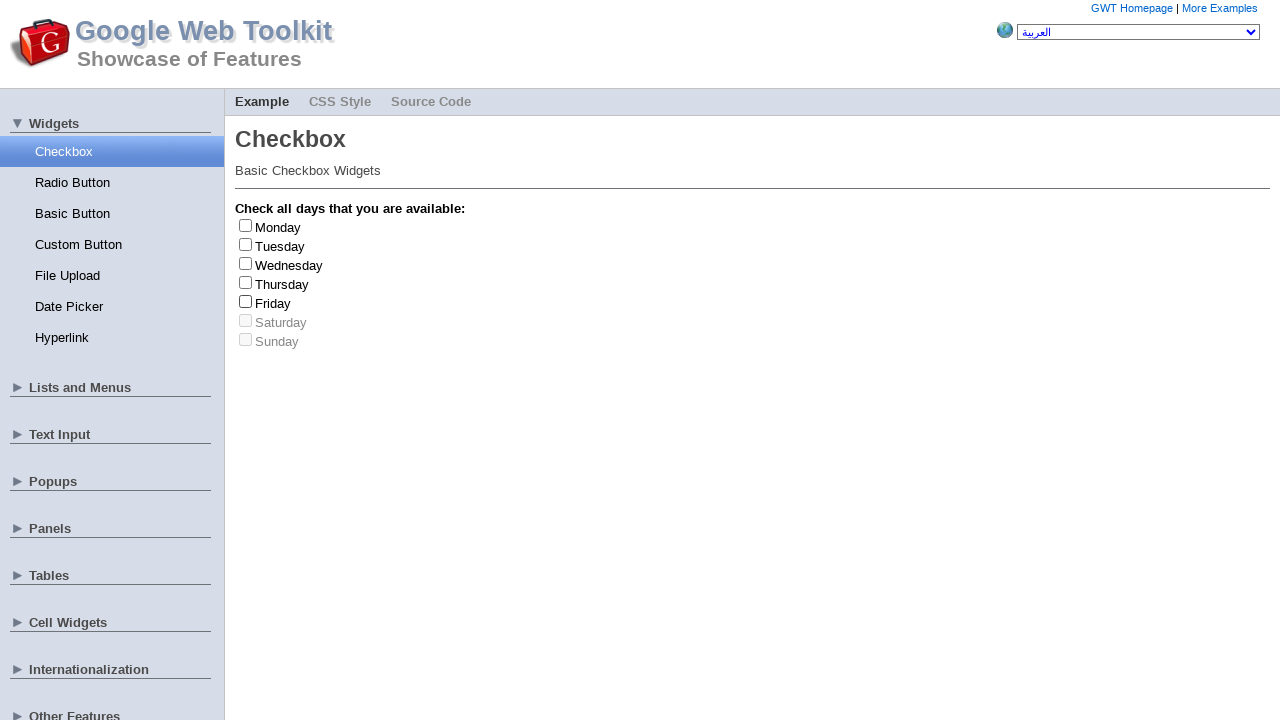

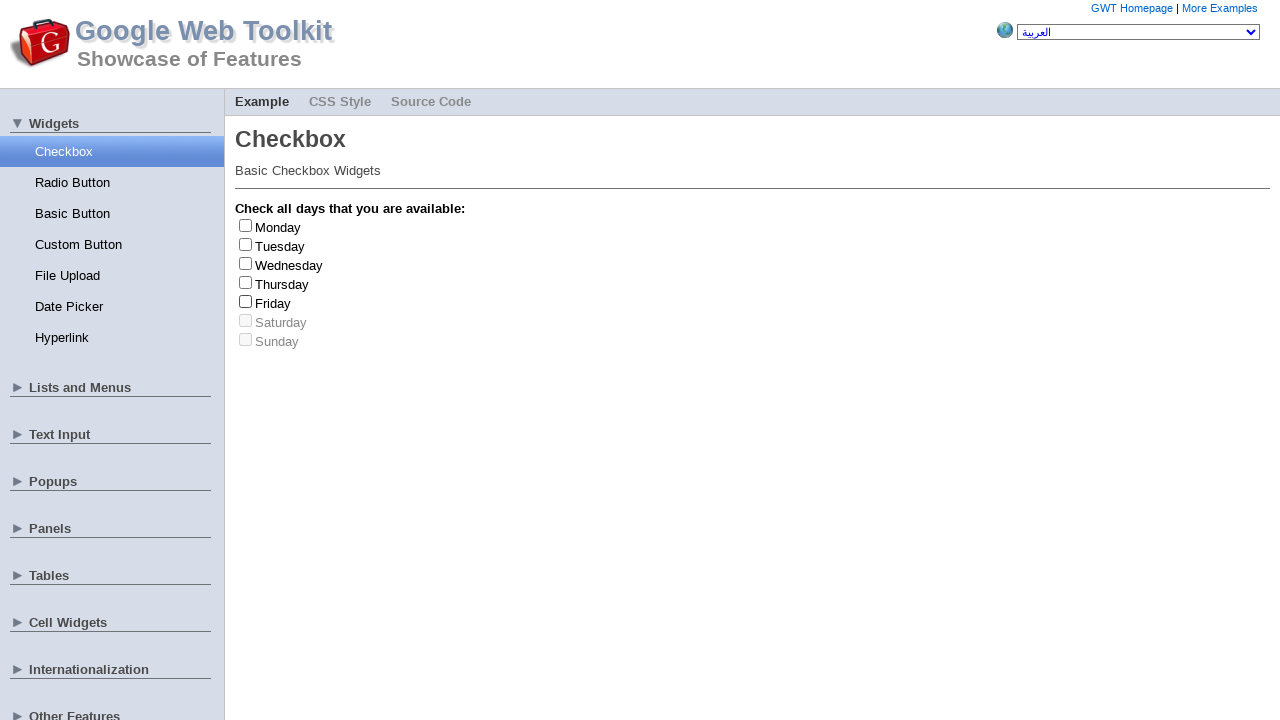